Tests h2 heading hover effect by hovering over the element to trigger a color change and then moving away to verify the color returns

Starting URL: https://anastassiakostjuk24.thkit.ee/

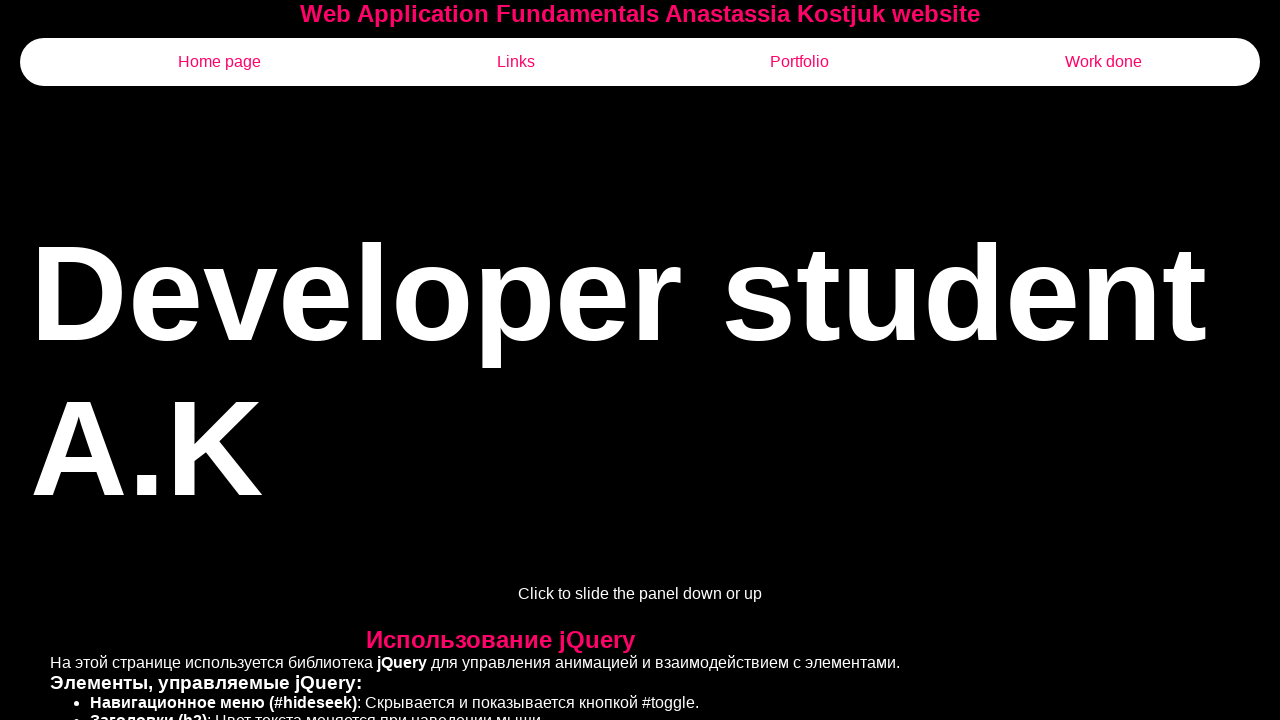

Located the first h2 heading element
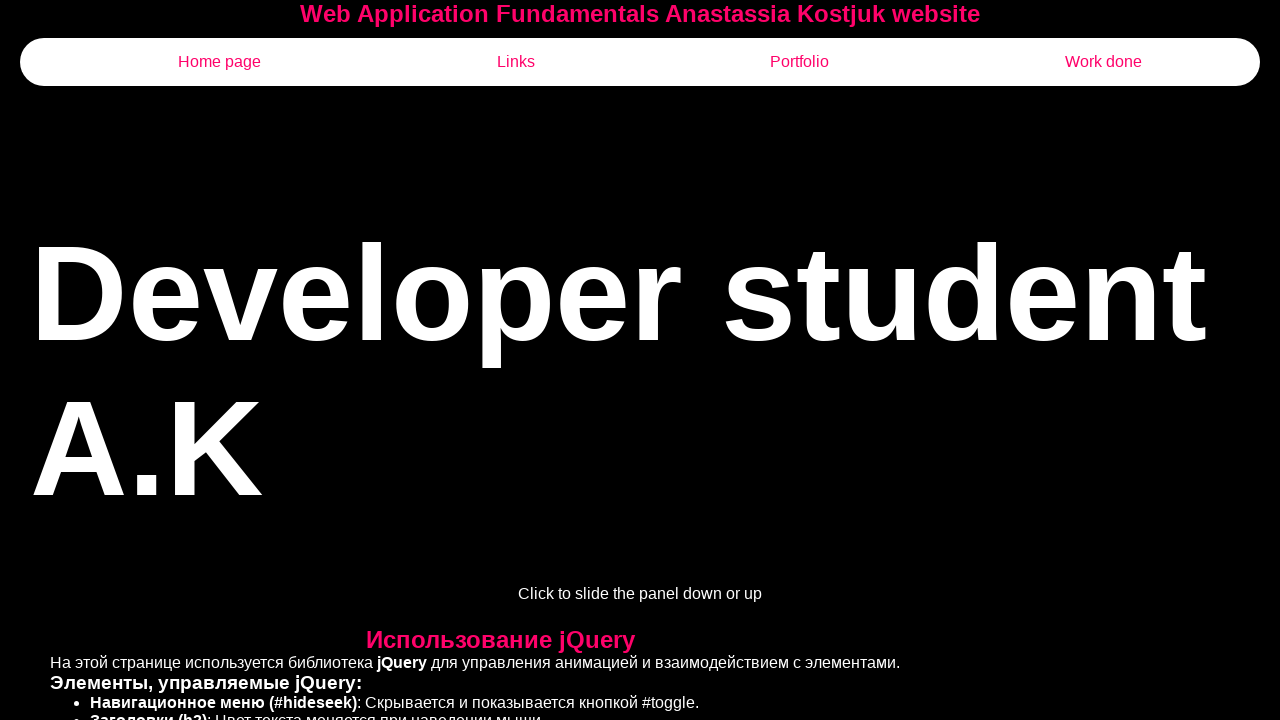

Hovered over h2 heading to trigger color change effect at (640, 14) on h2 >> nth=0
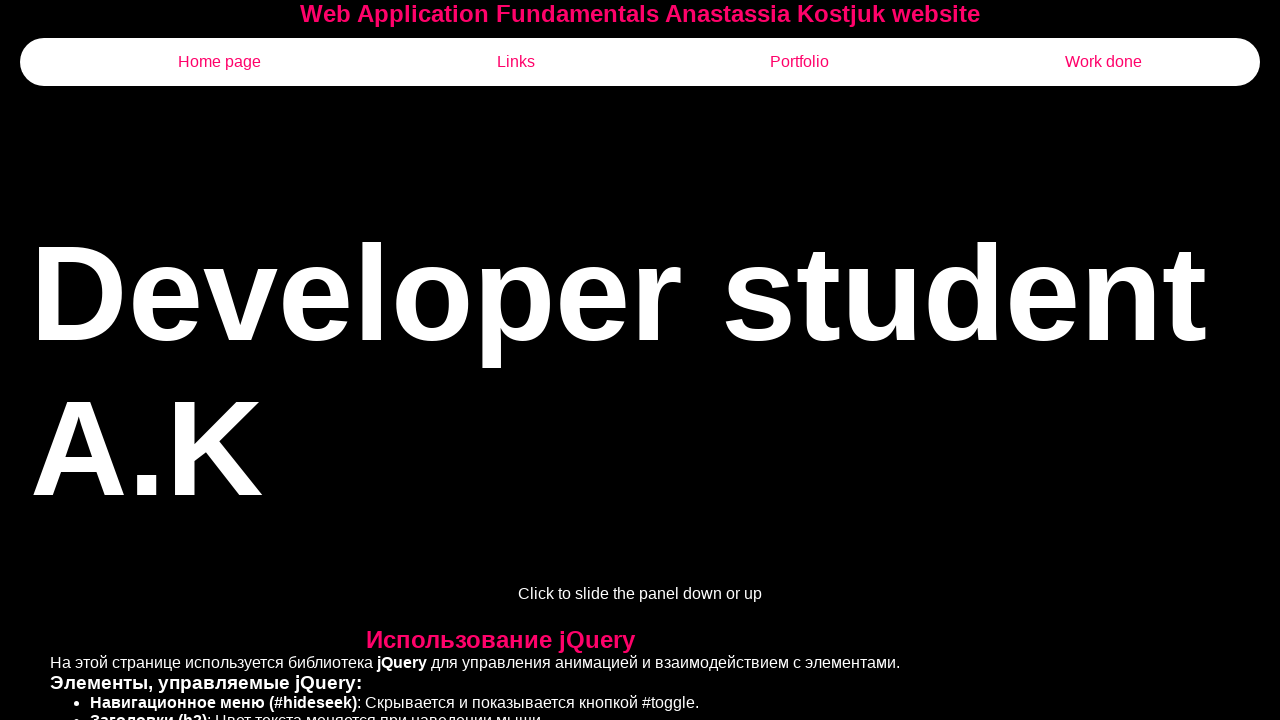

Waited 500ms for hover effect to apply
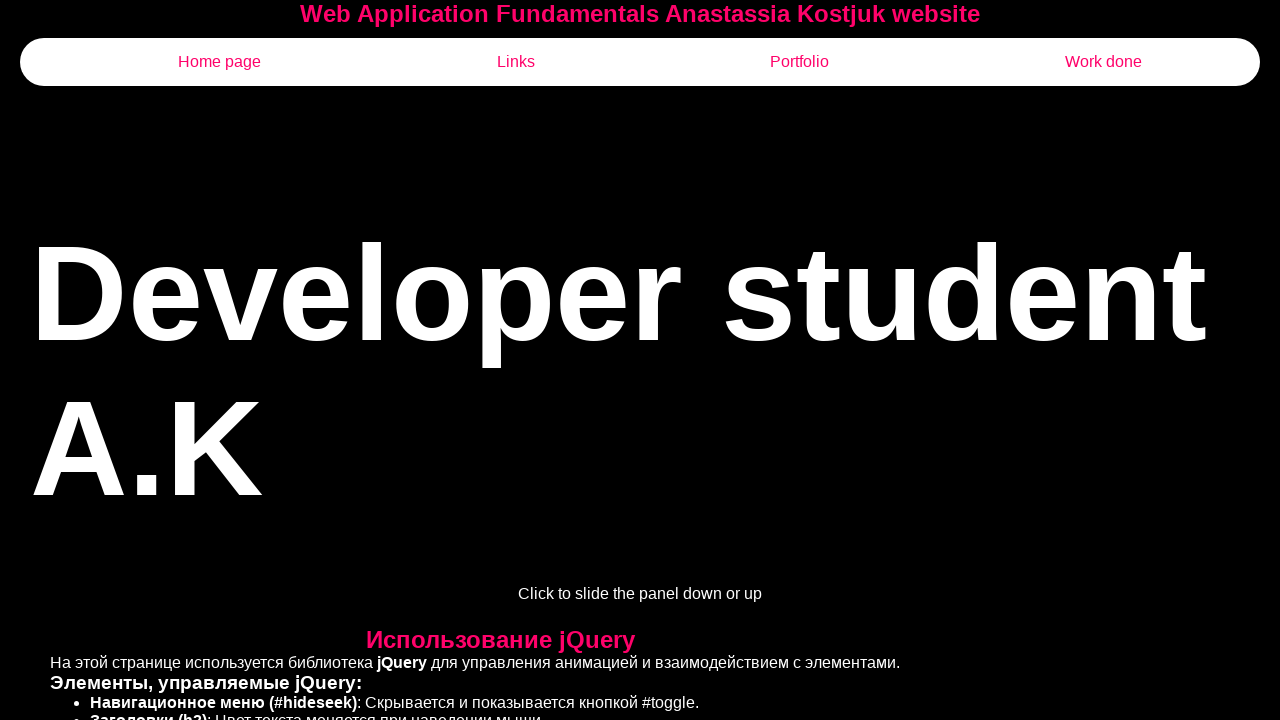

Moved mouse away from h2 heading to trigger color reset at (200, 200)
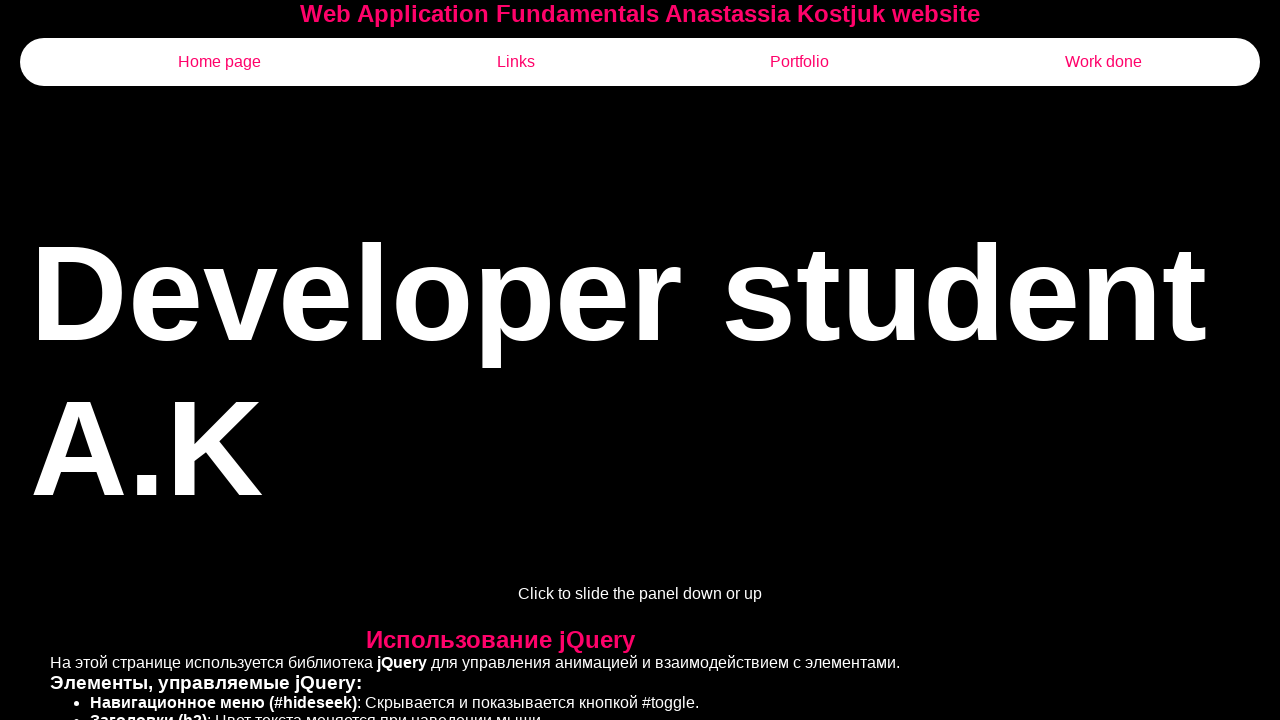

Waited 500ms for h2 heading color to return to initial state
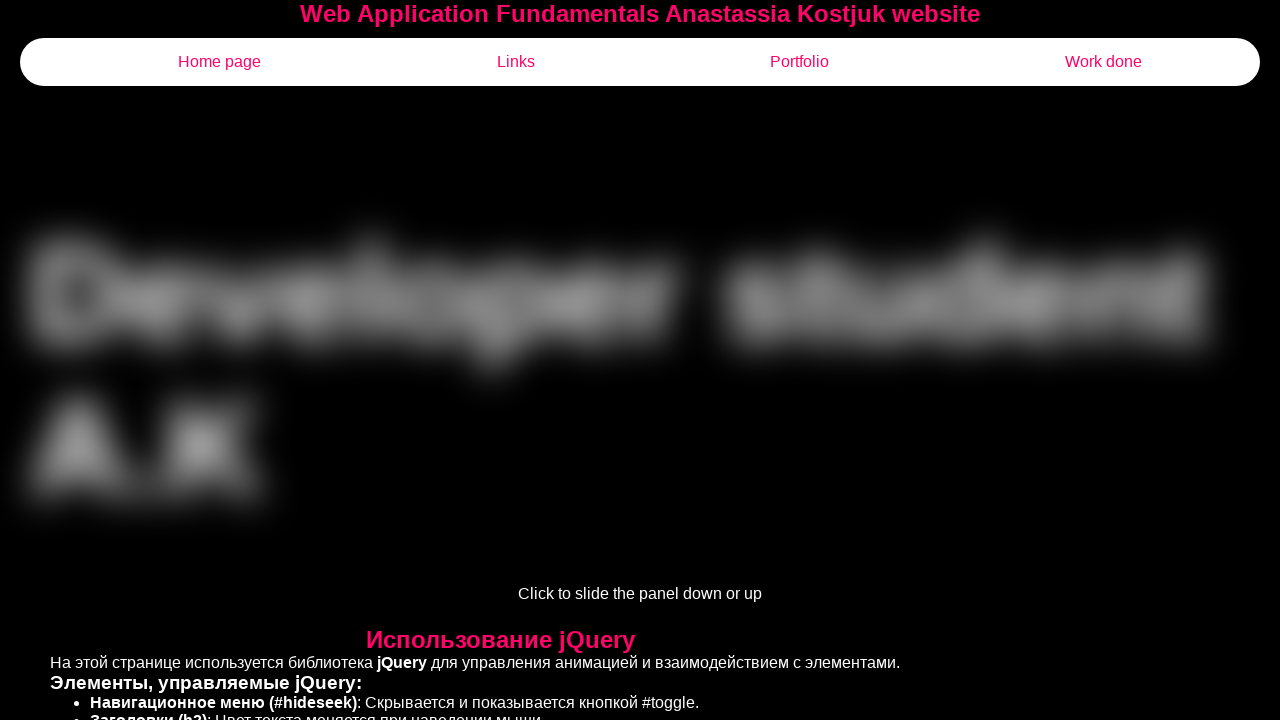

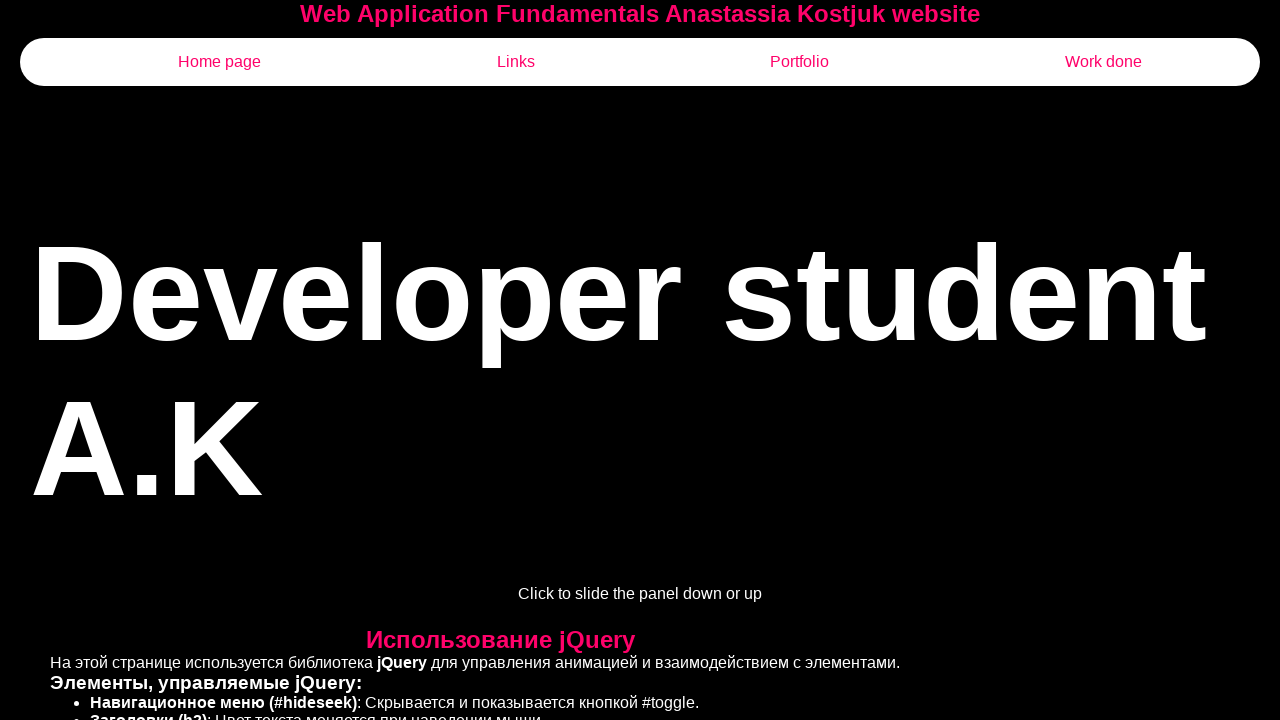